Tests iframe interaction on W3Schools by switching to an iframe, clicking a submit button, and then switching back to the main content

Starting URL: https://www.w3schools.com/jsref/tryit.asp?filename=tryjsref_submit_get

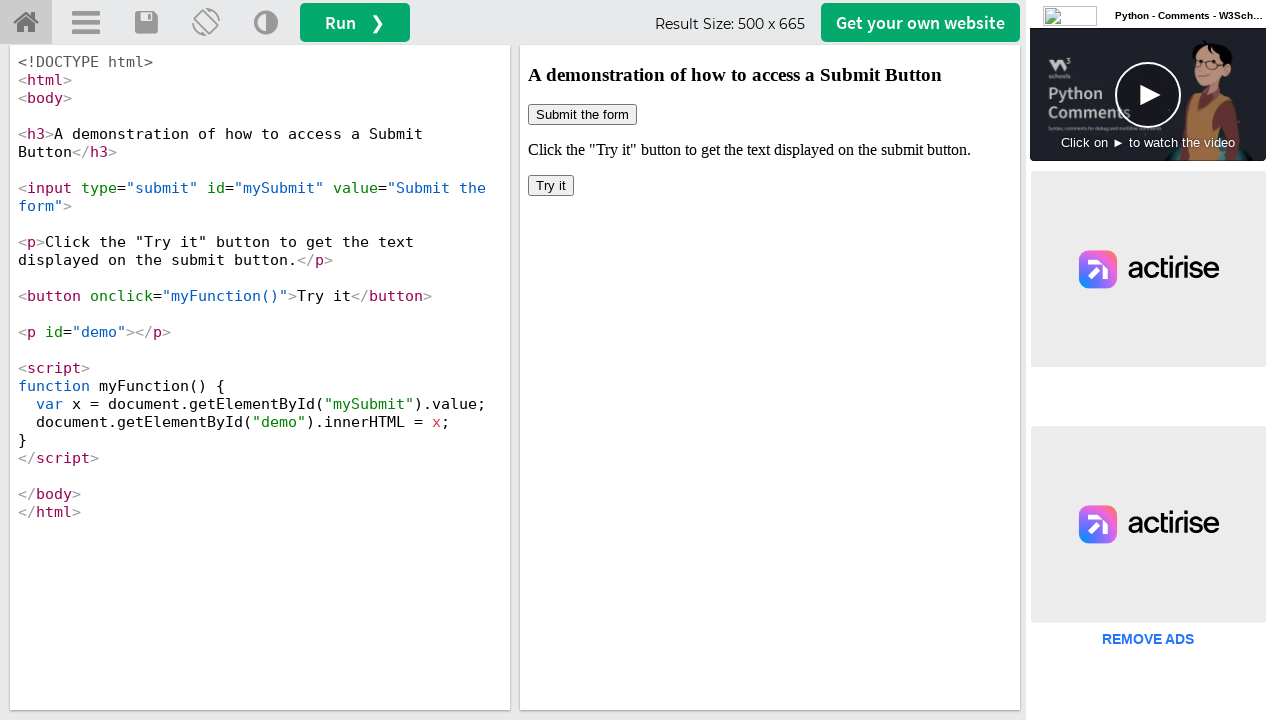

Switched to iframe 'iframeResult'
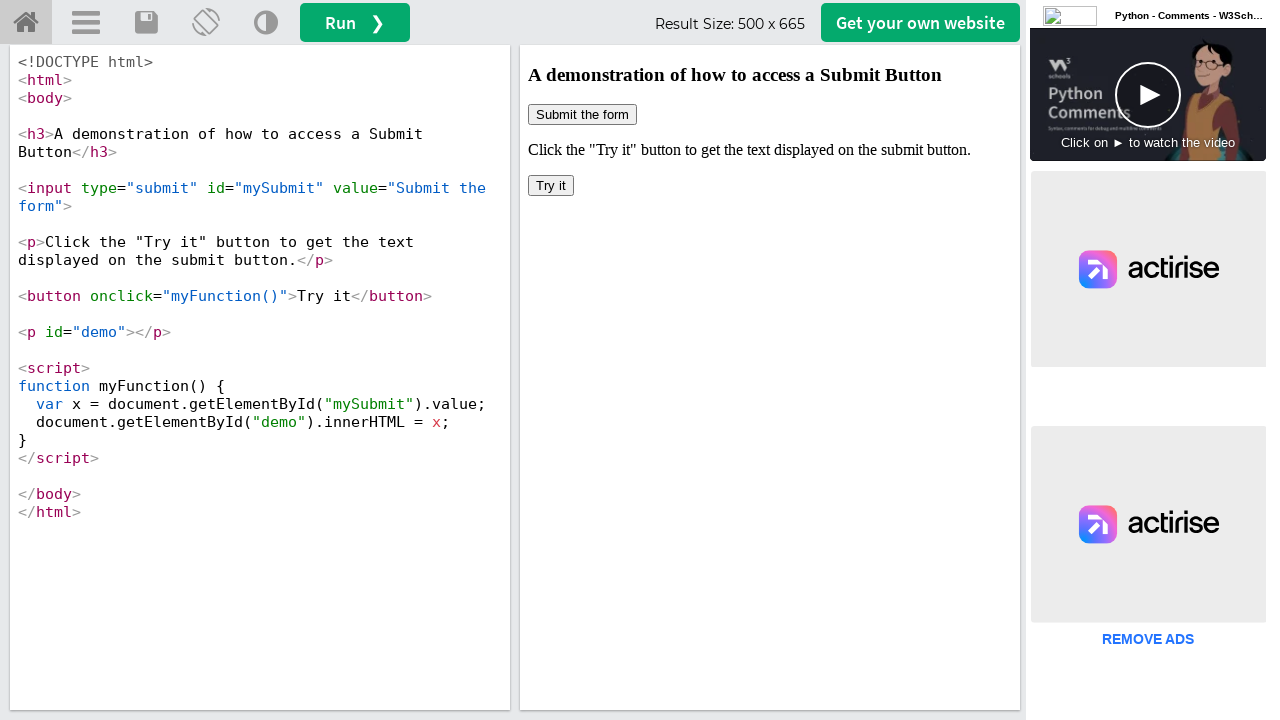

Clicked submit button inside iframe at (551, 186) on xpath=//html/body/button
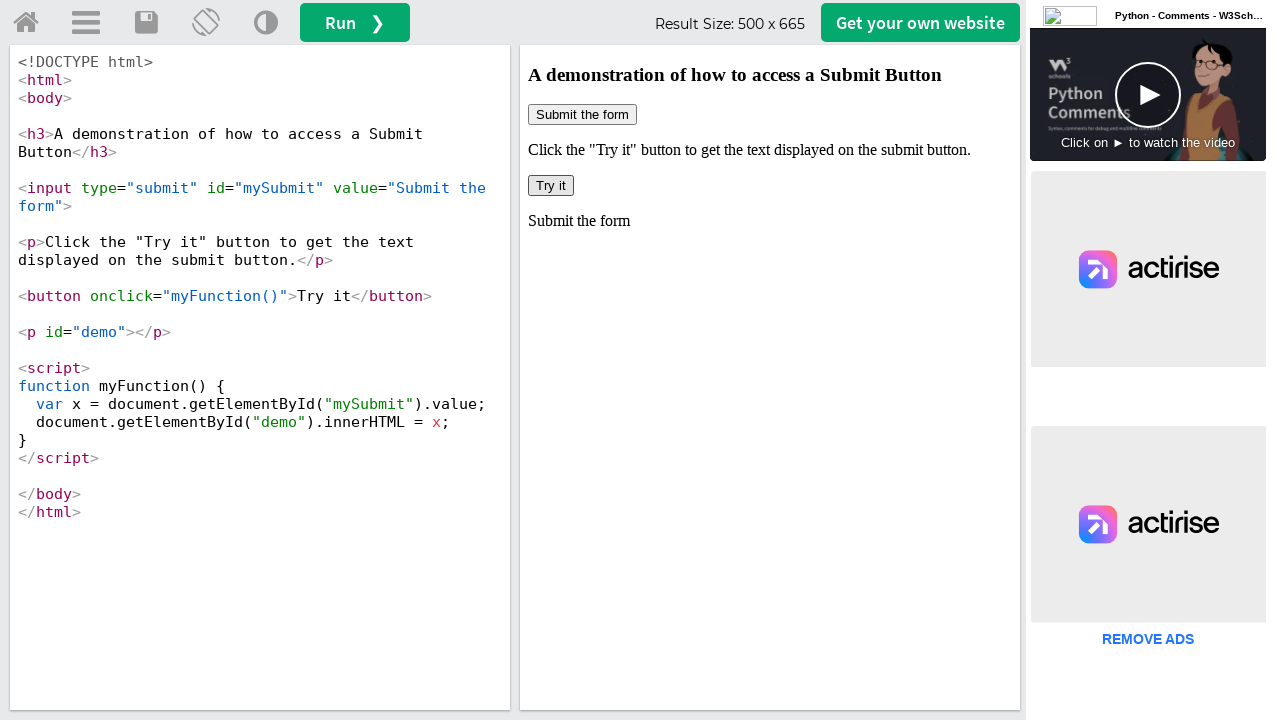

Retrieved all iframes on the page for verification
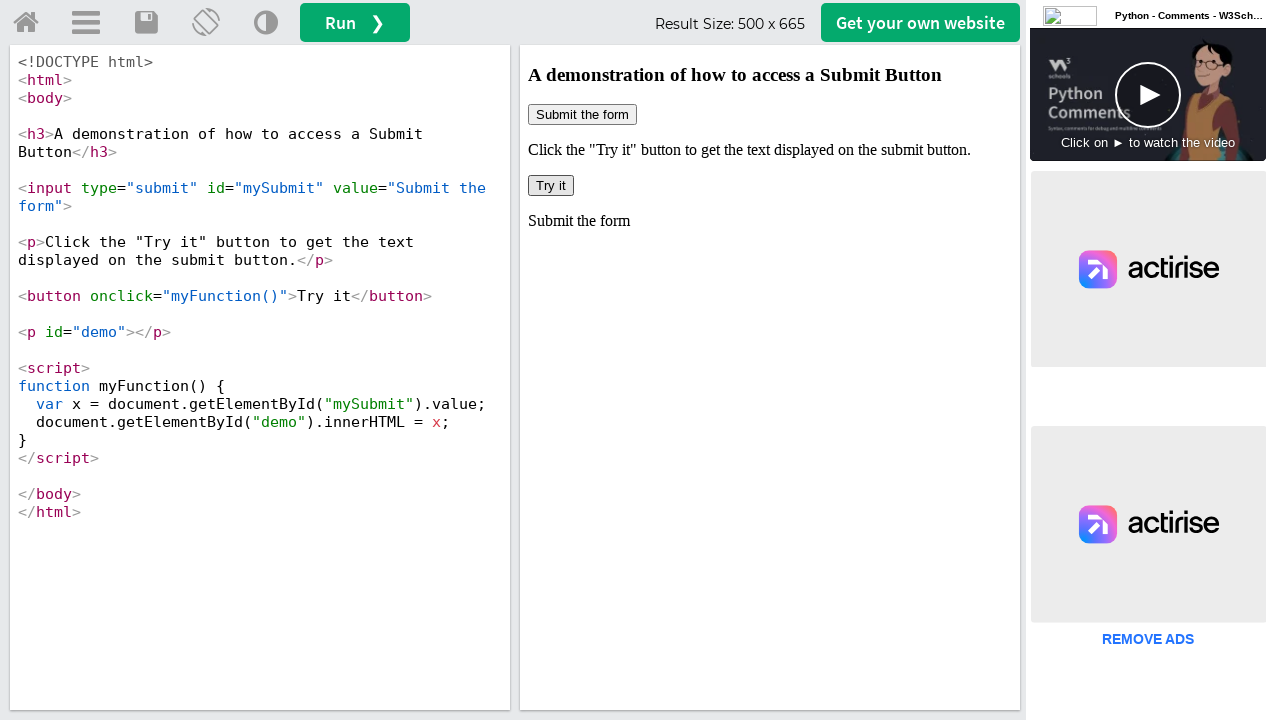

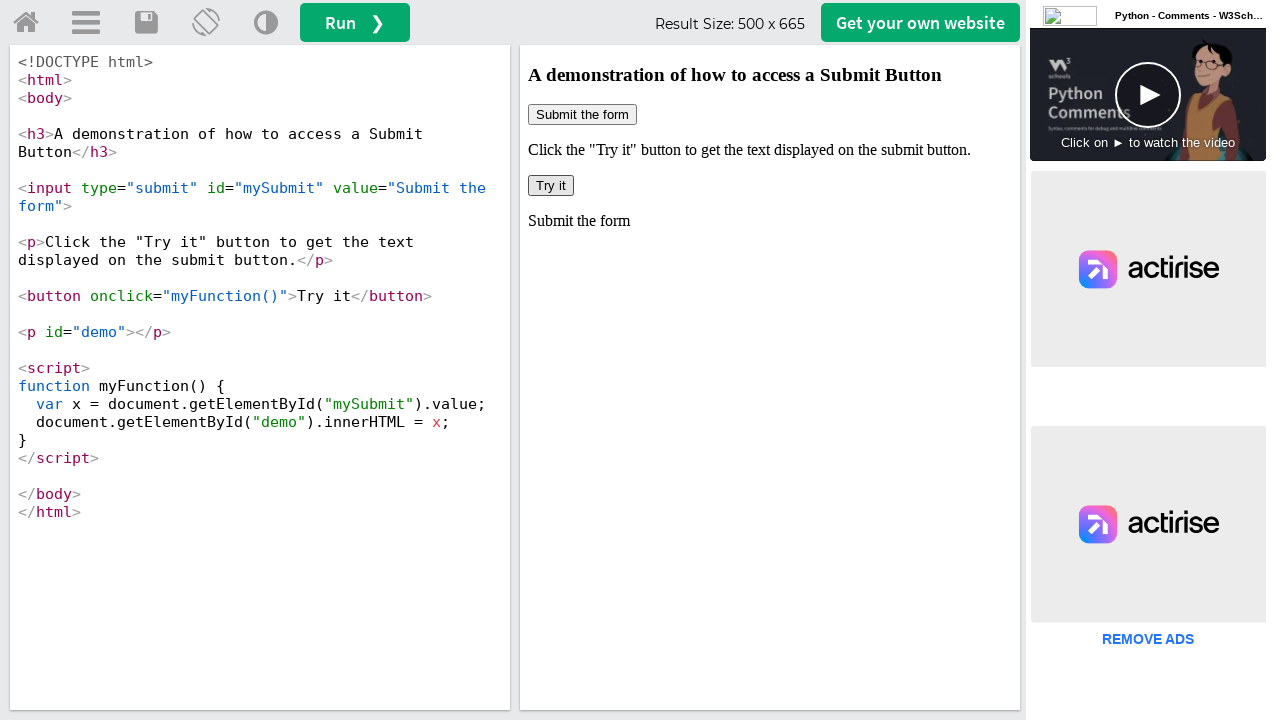